Tests editing the power rating (nota) twice in succession to verify multiple edits work correctly

Starting URL: https://site-tc1.vercel.app/

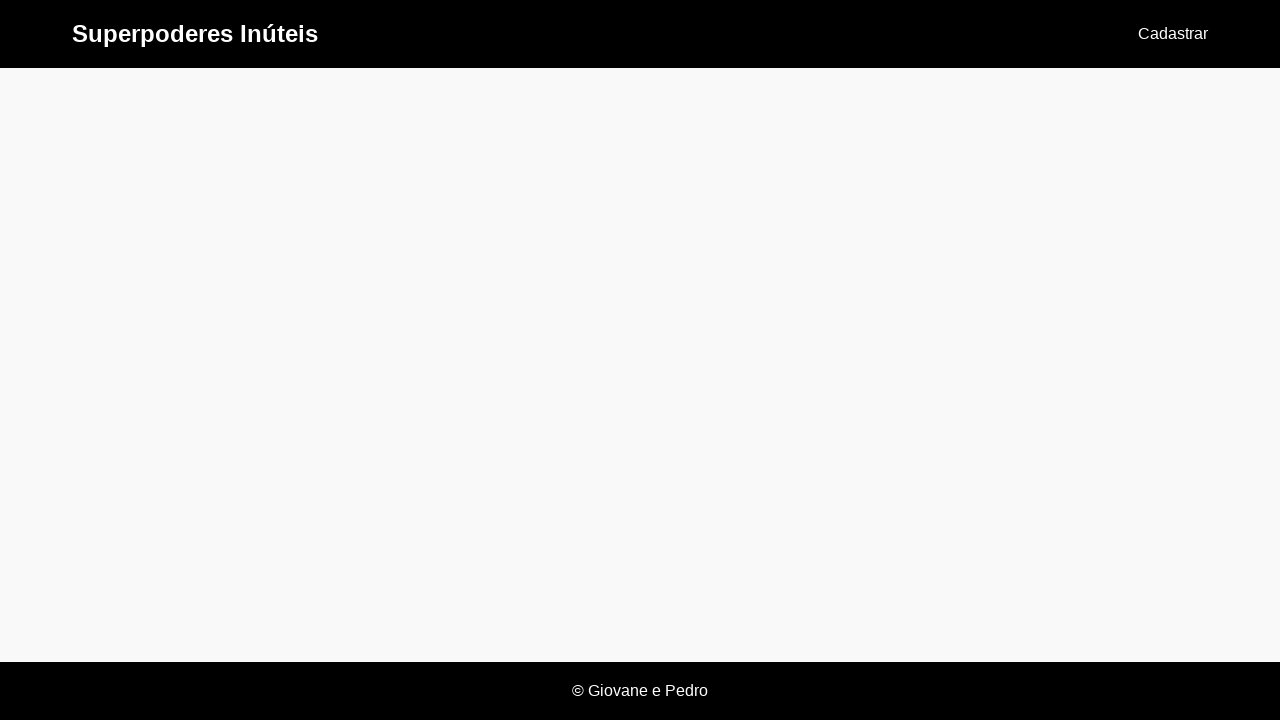

Clicked 'Cadastrar' button to create a new power at (1173, 34) on text=Cadastrar
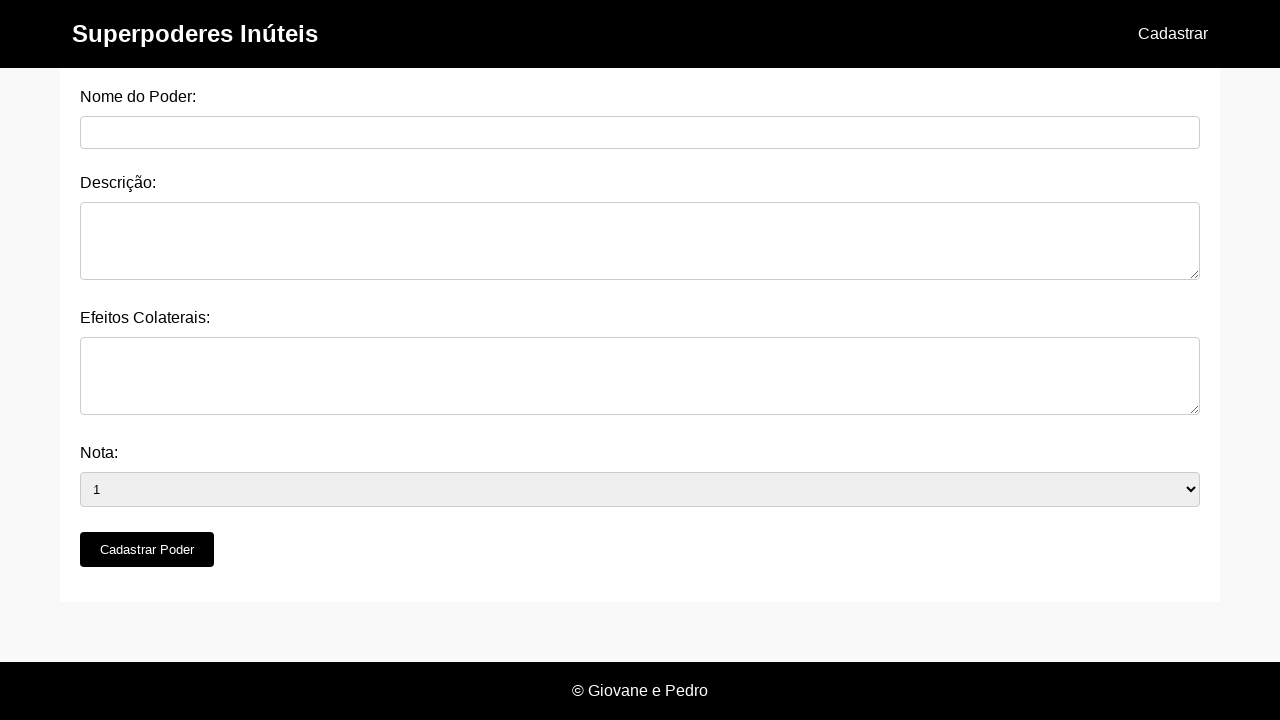

Power form loaded and nome_do_poder field is visible
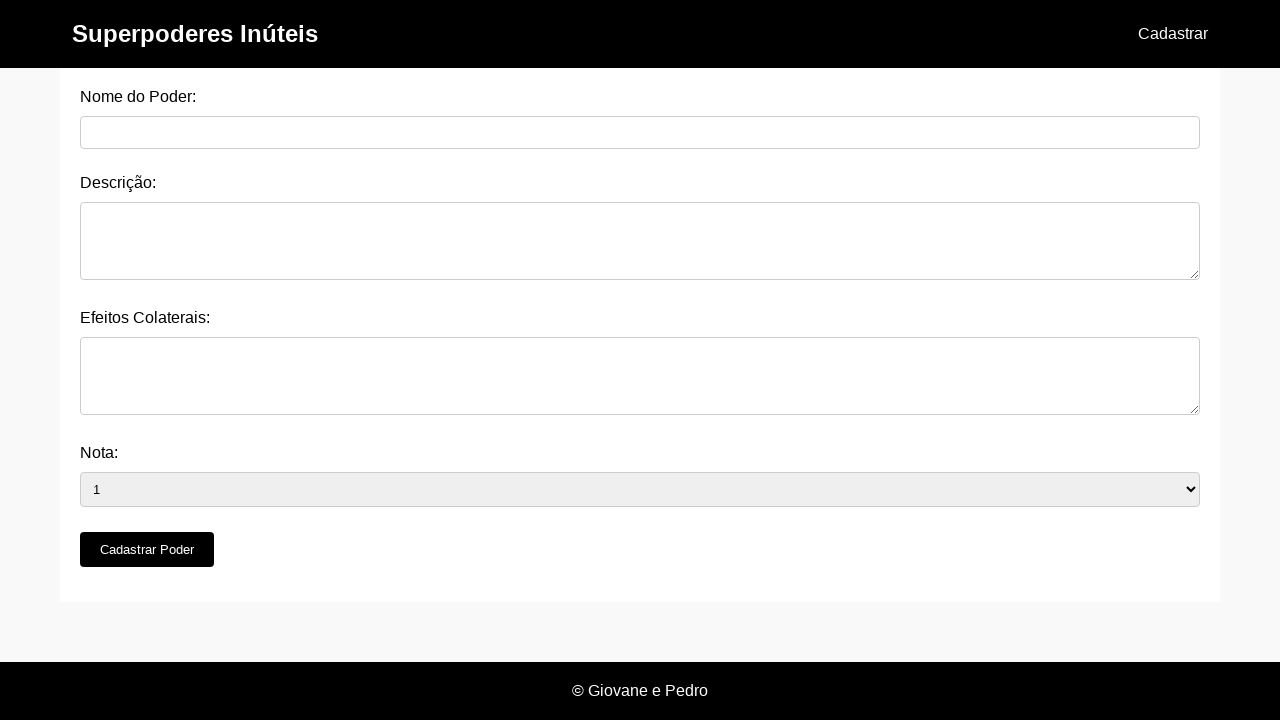

Filled power name field with 'Flight Power' on #nome_do_poder
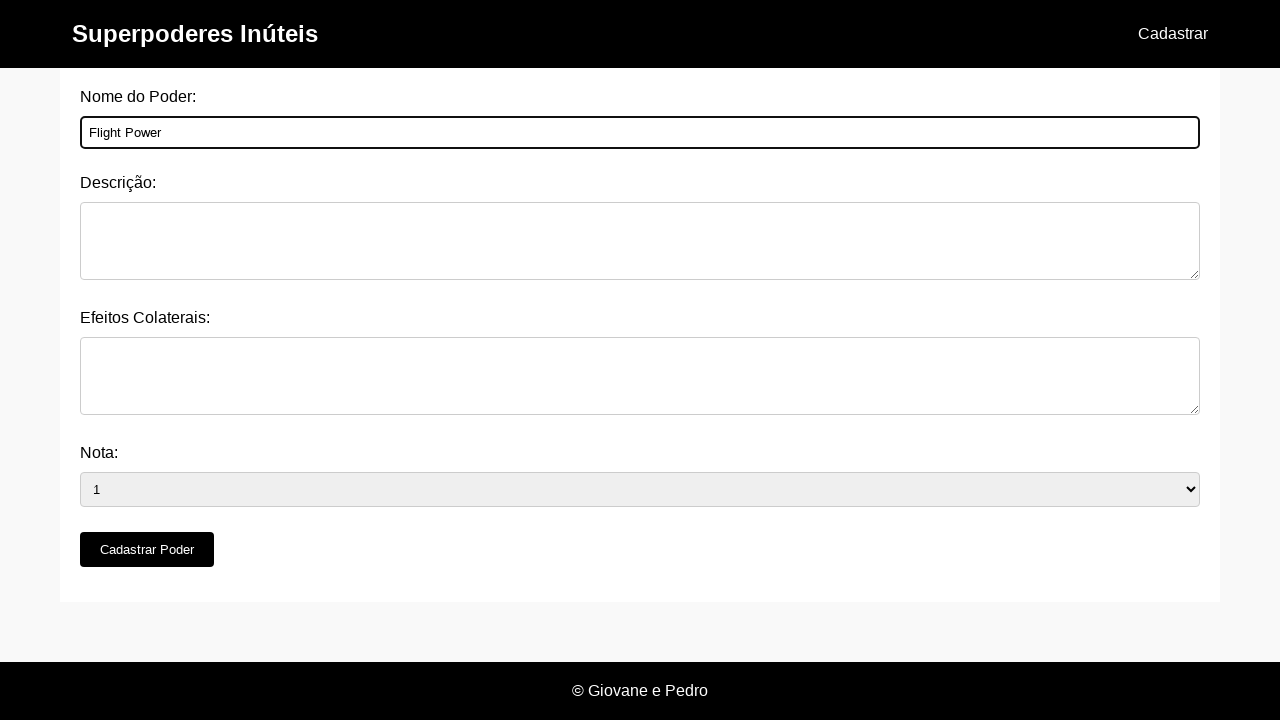

Filled description field with 'Ability to fly through the air' on #descricao
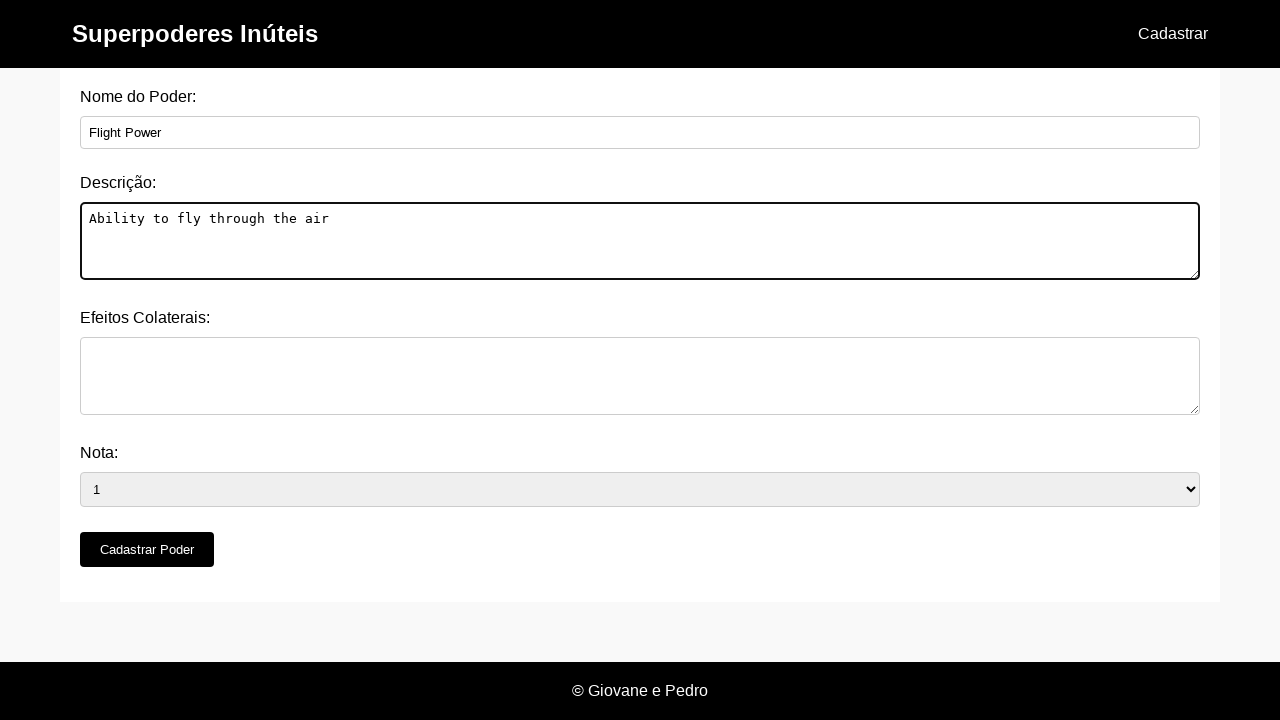

Filled side effects field with 'Vertigo at high altitudes' on #efeitos_colaterais
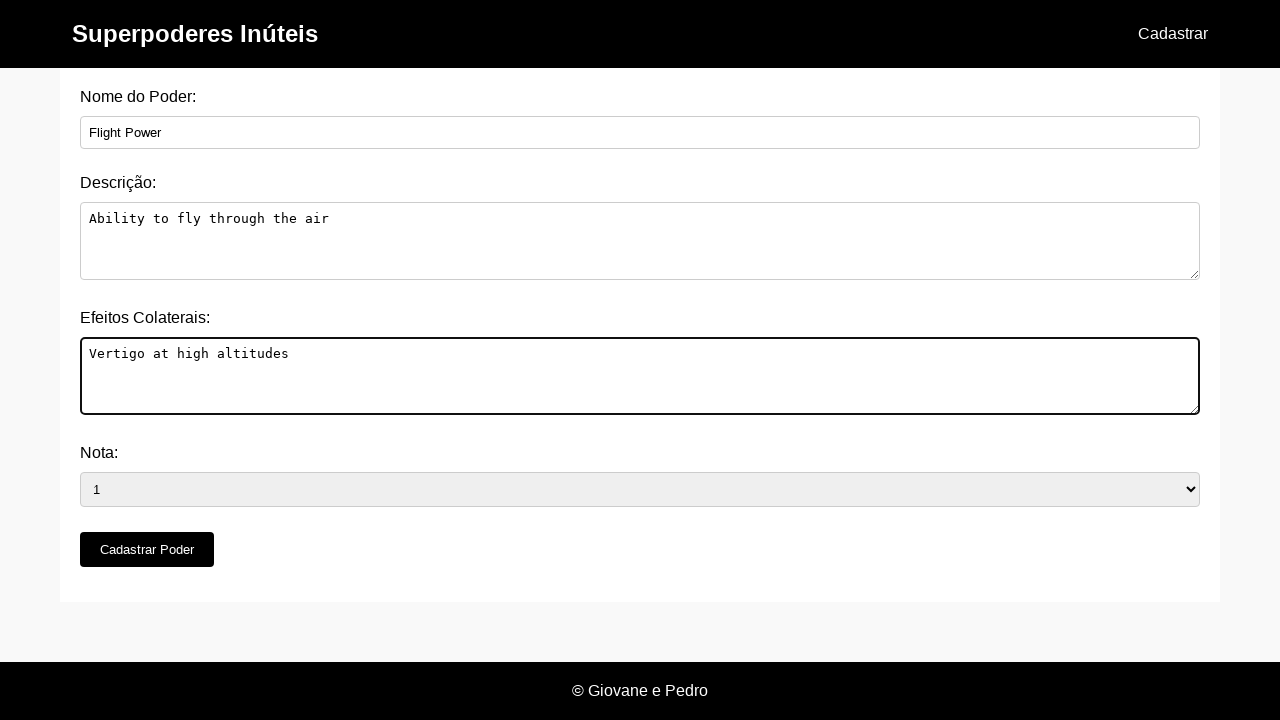

Selected power rating of 2 (nota) on #nota
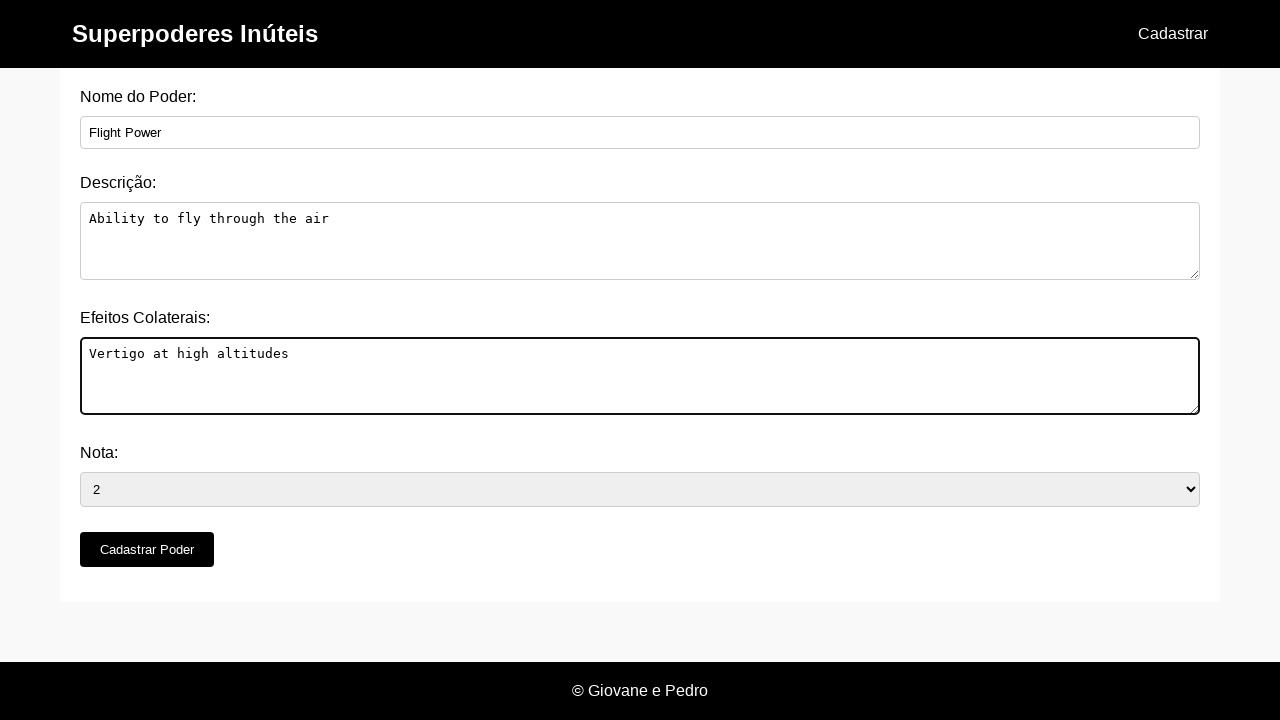

Clicked submit button to create power at (147, 550) on button[type='submit']
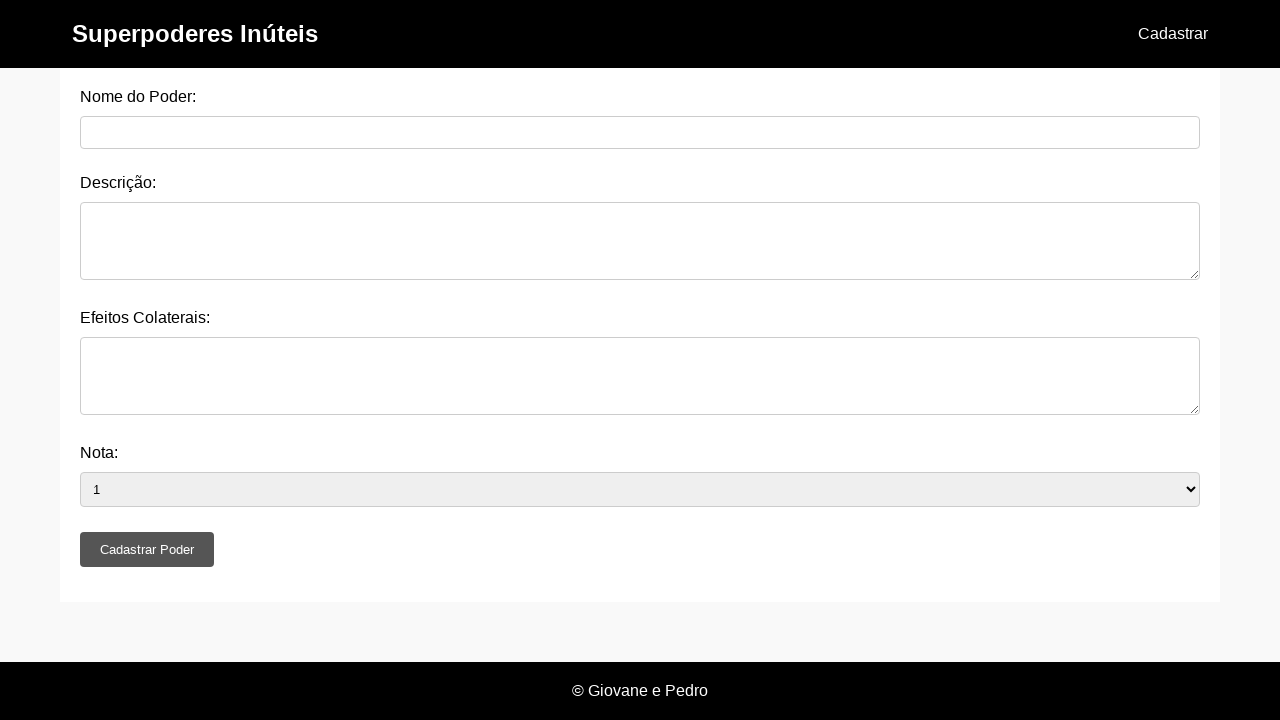

Set up dialog handler to accept alerts
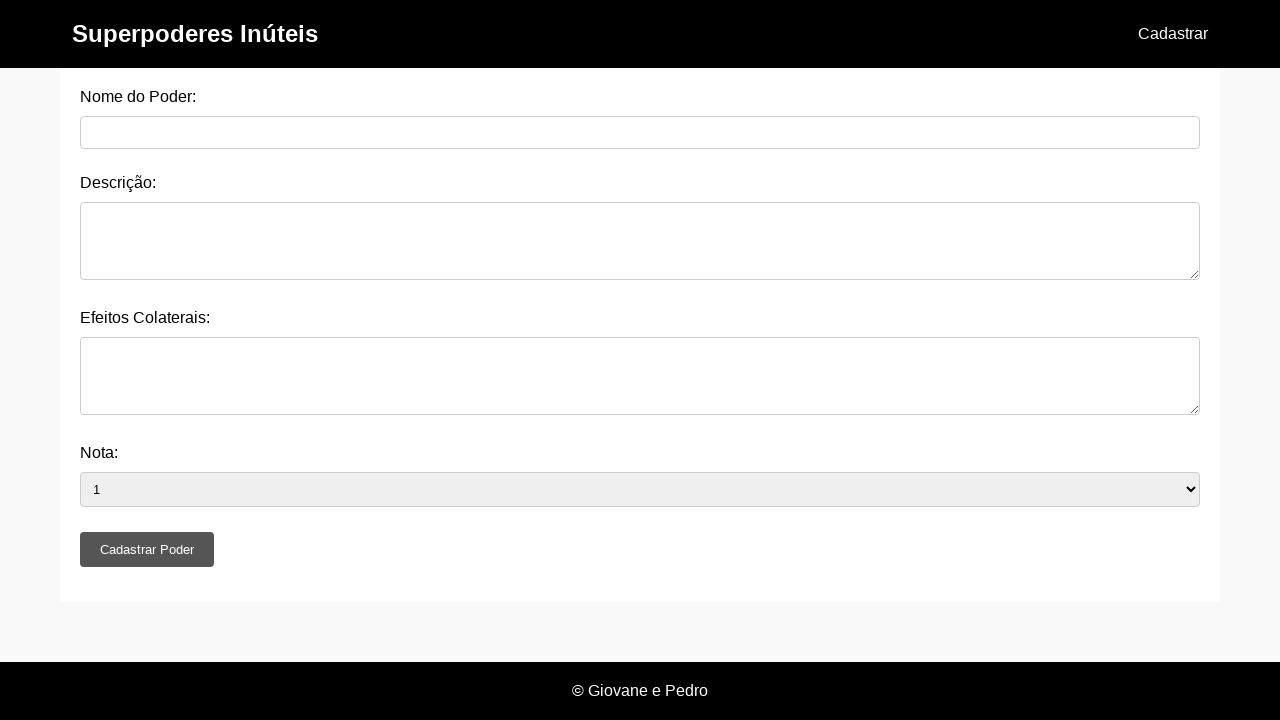

Navigated back to home page
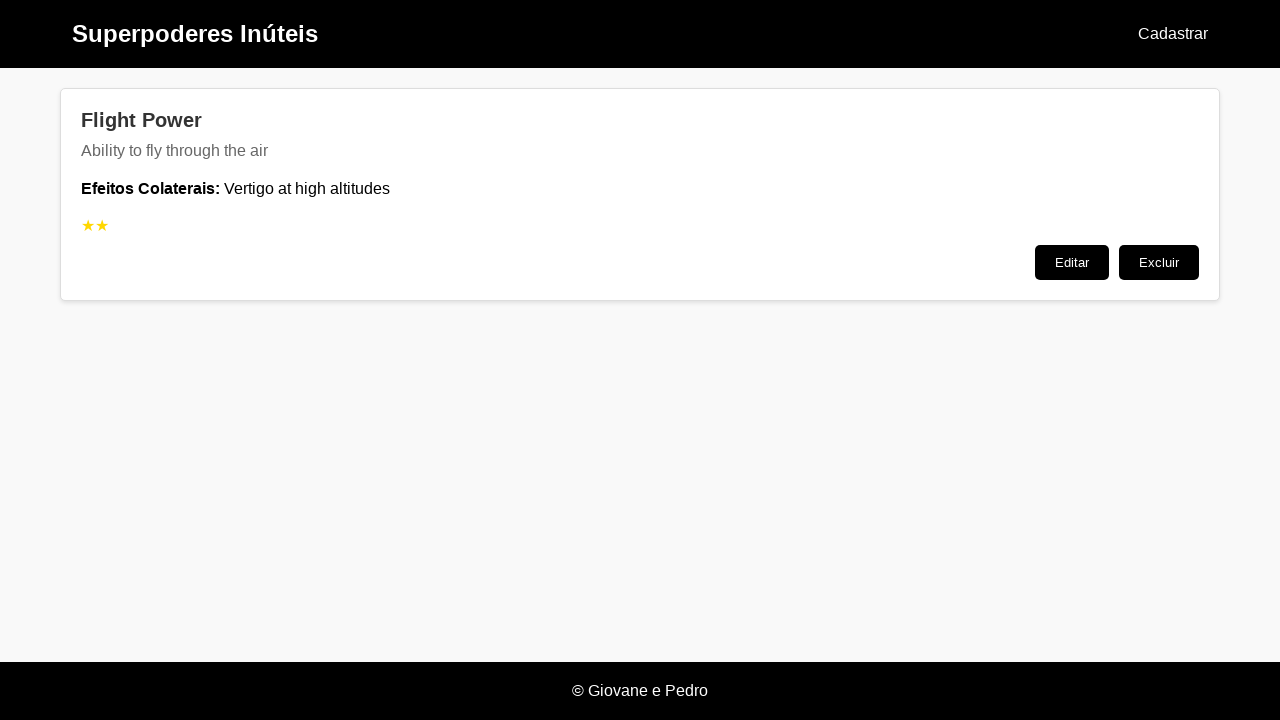

Powers list loaded on home page
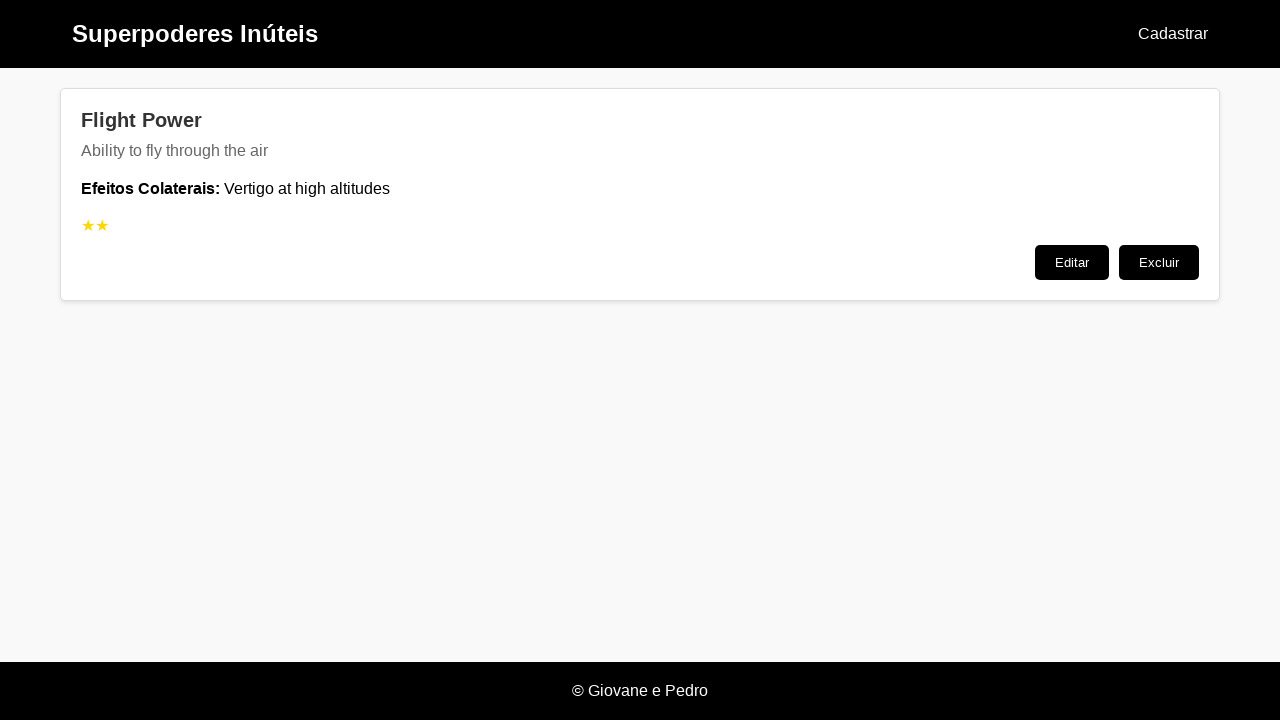

Located Flight Power card on the page
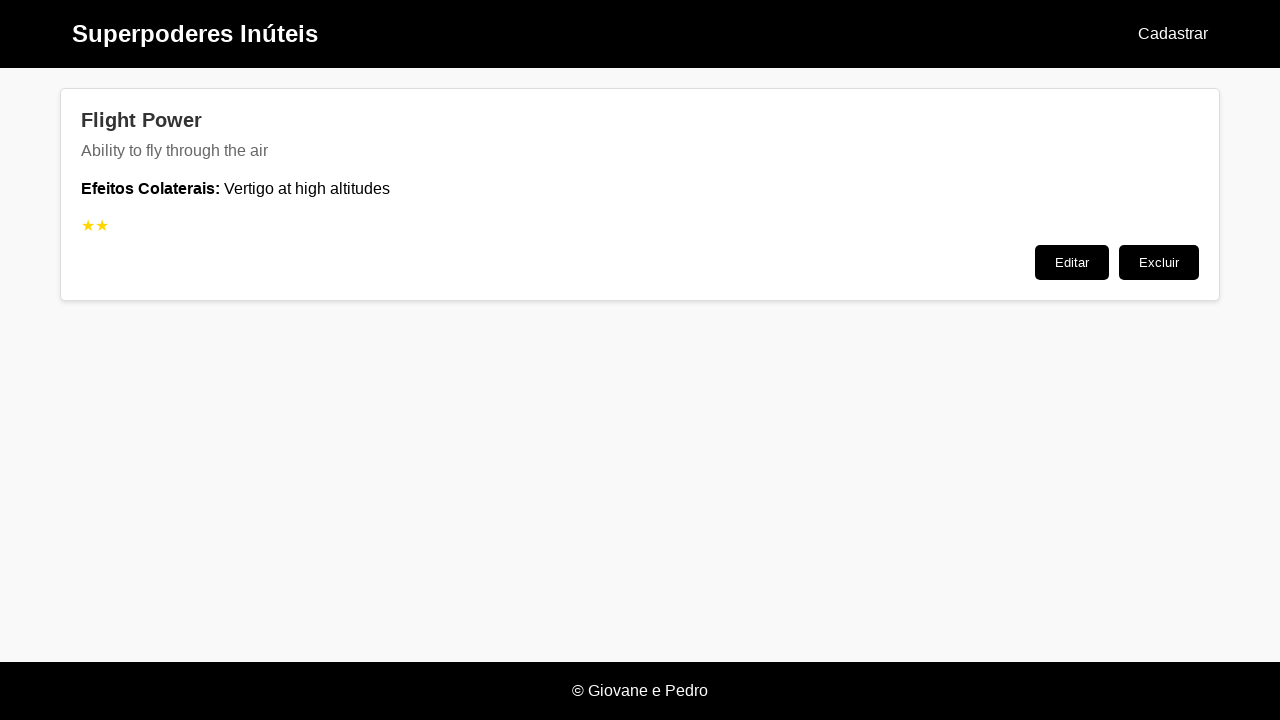

Clicked 'Editar' button on Flight Power card (first edit) at (1072, 262) on .post:has(.post-title:has-text('Flight Power')) >> text=Editar
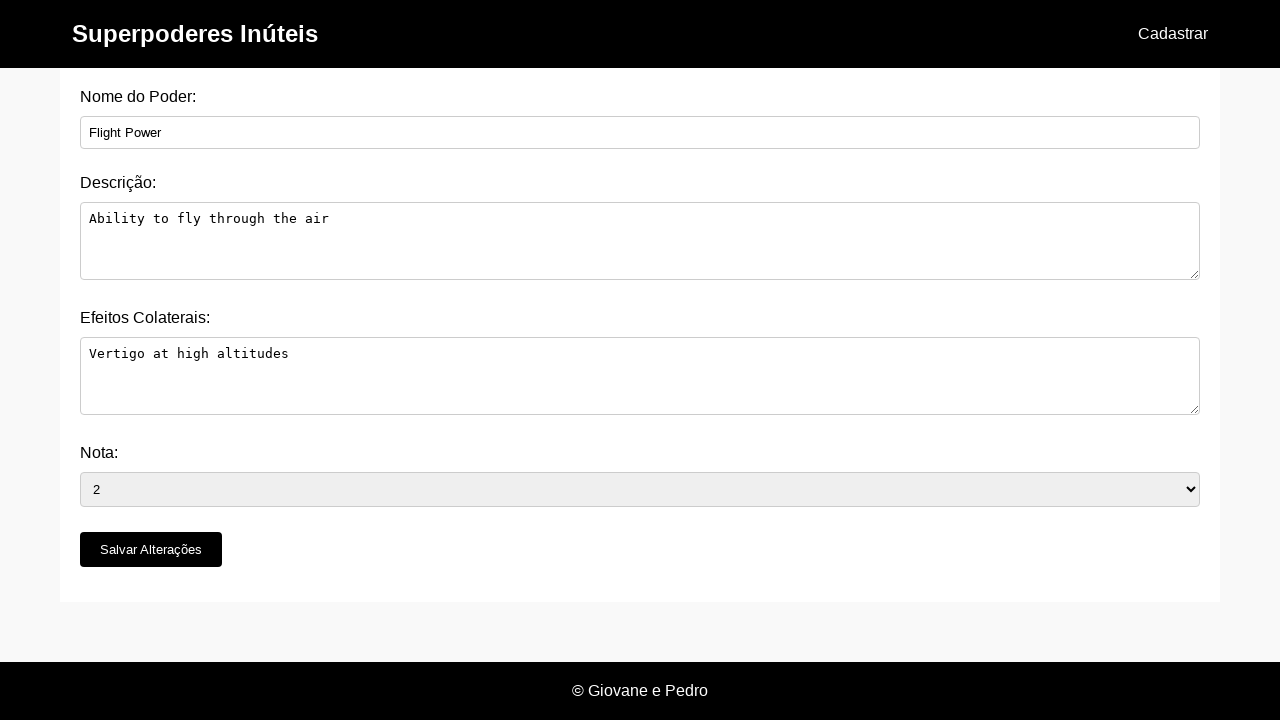

Edit form loaded with nota field visible
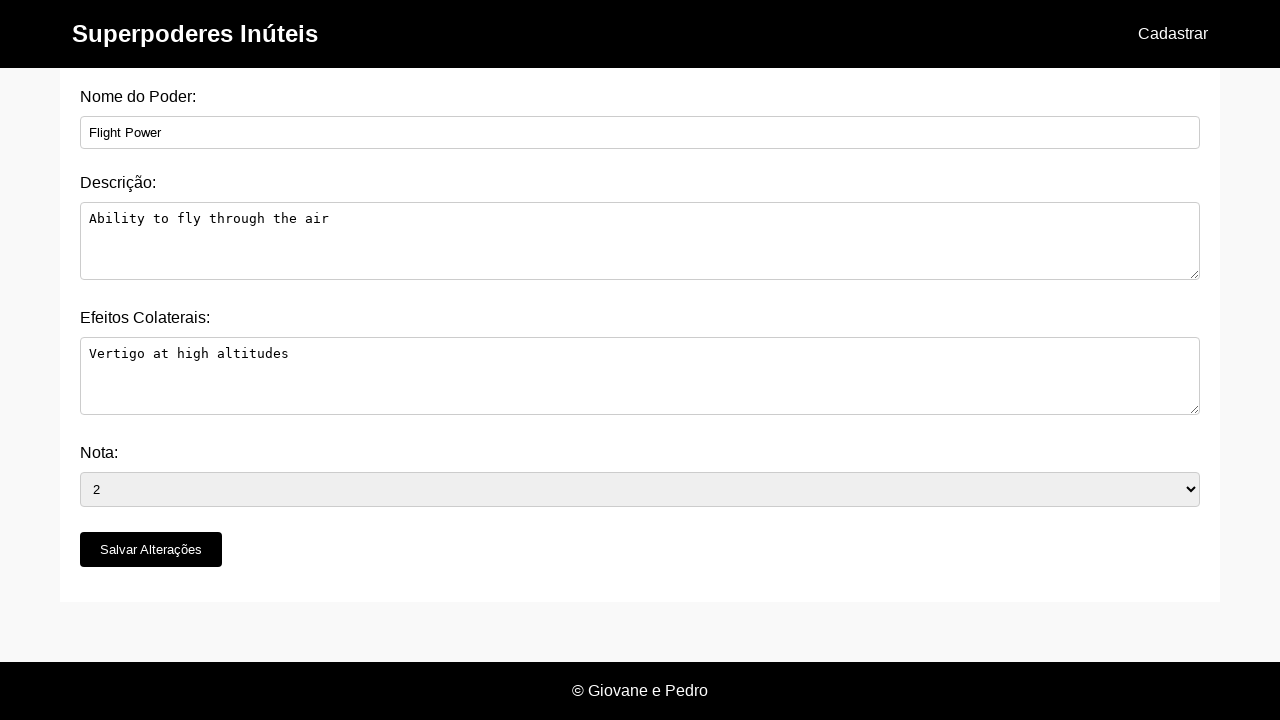

Changed power rating to 4 in first edit on #nota
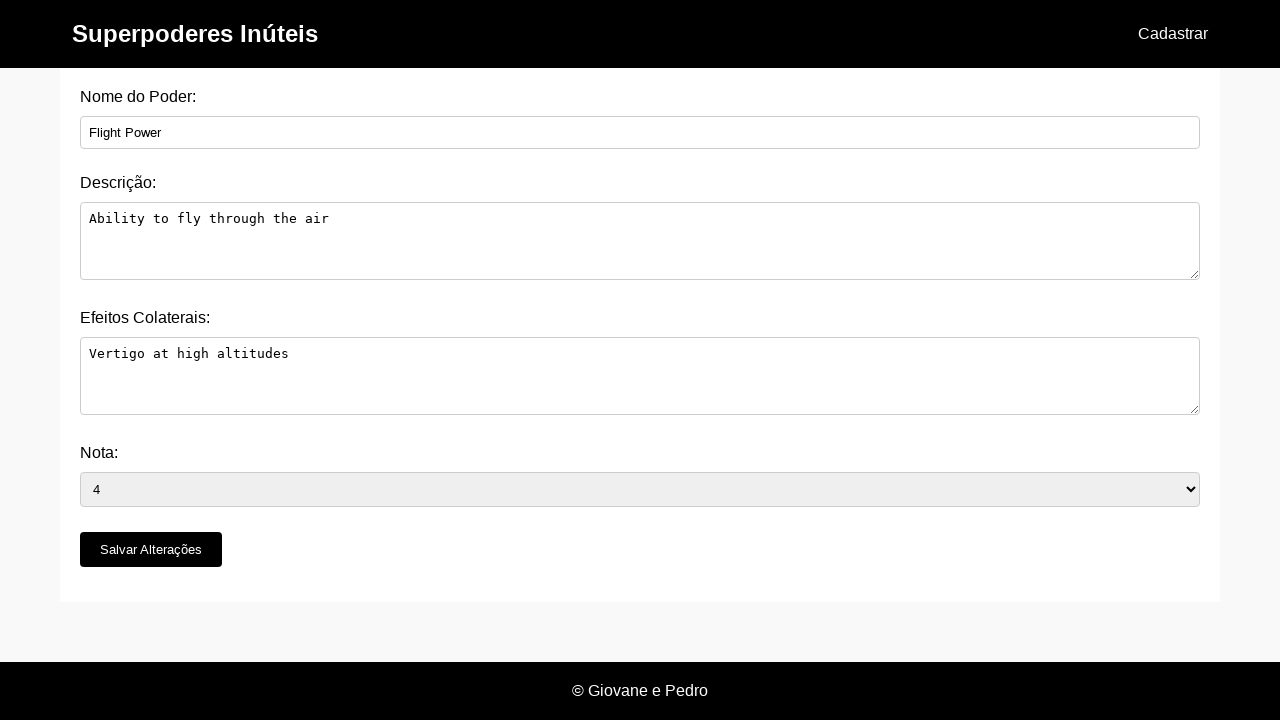

Clicked 'Salvar Alterações' to save first edit at (151, 550) on button:has-text('Salvar Alterações')
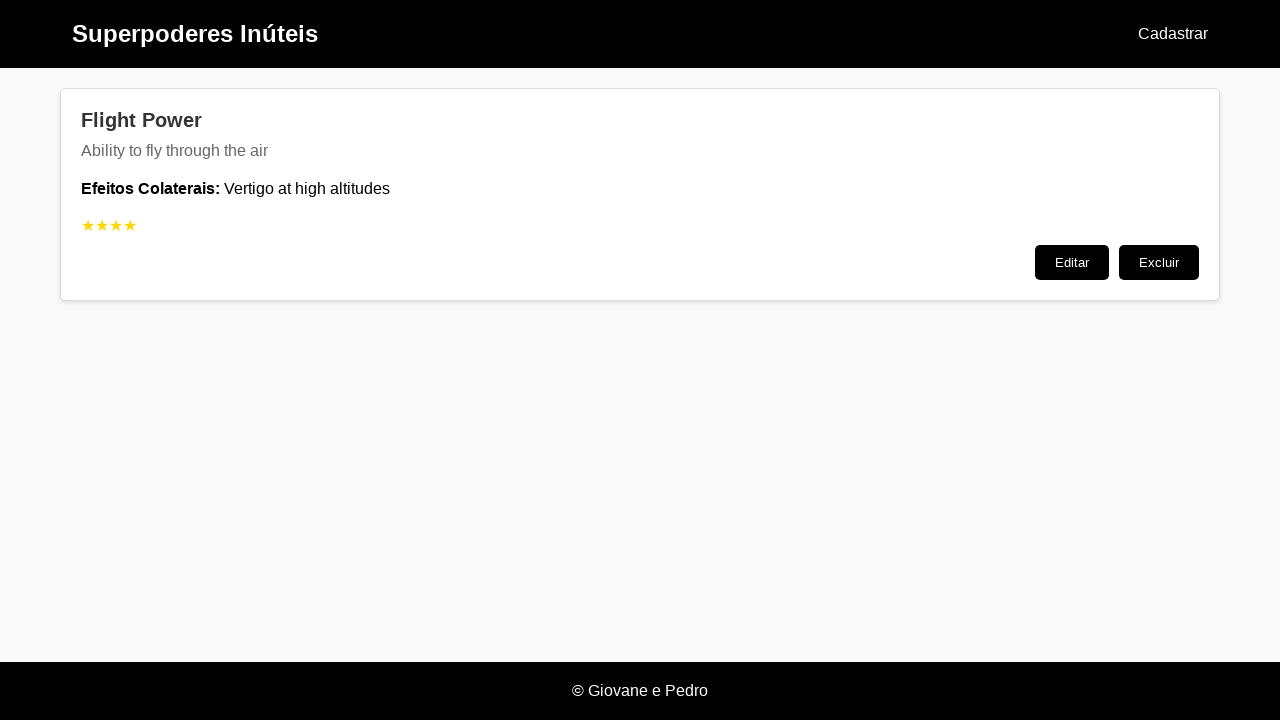

Navigated back to home page after first edit
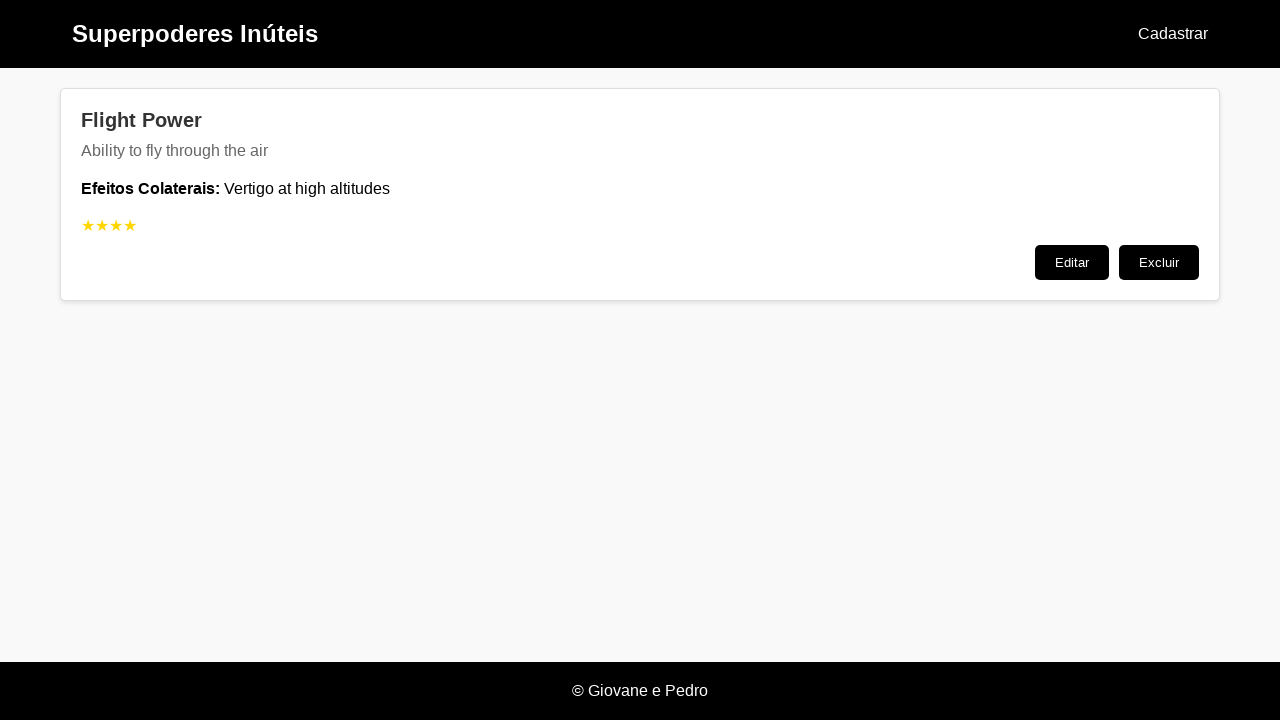

Powers list reloaded on home page
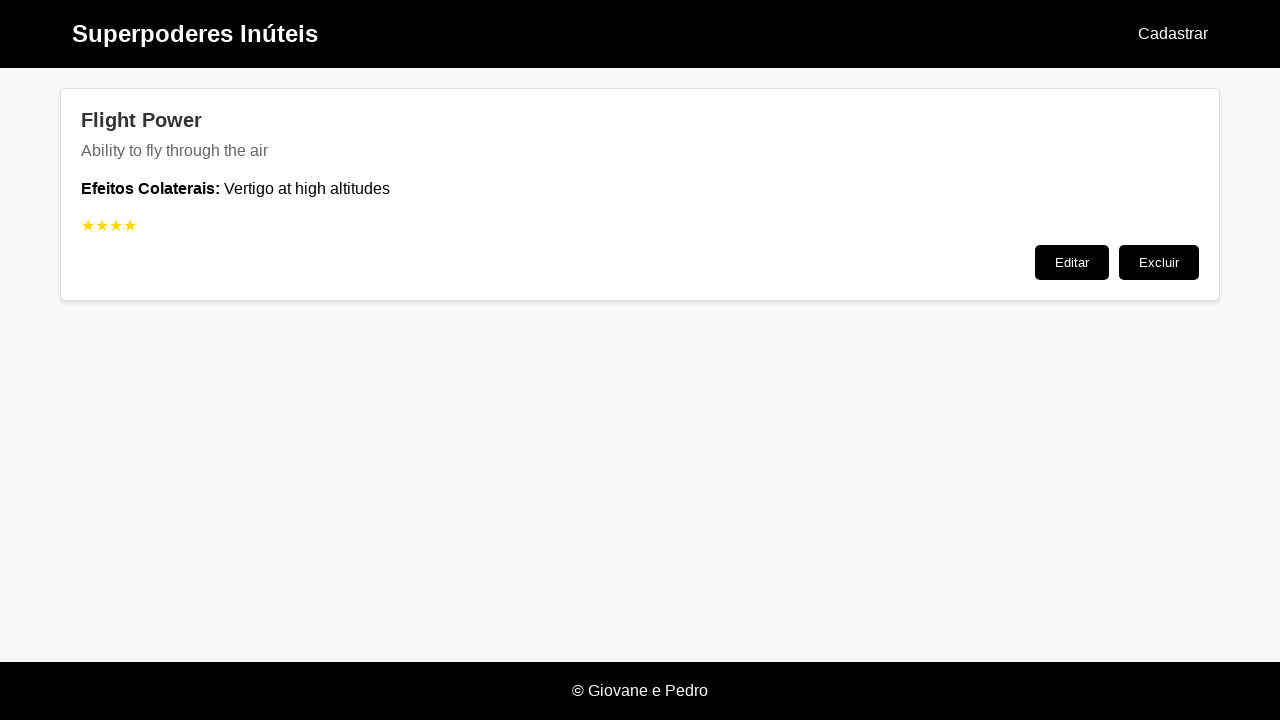

Located Flight Power card again for second edit
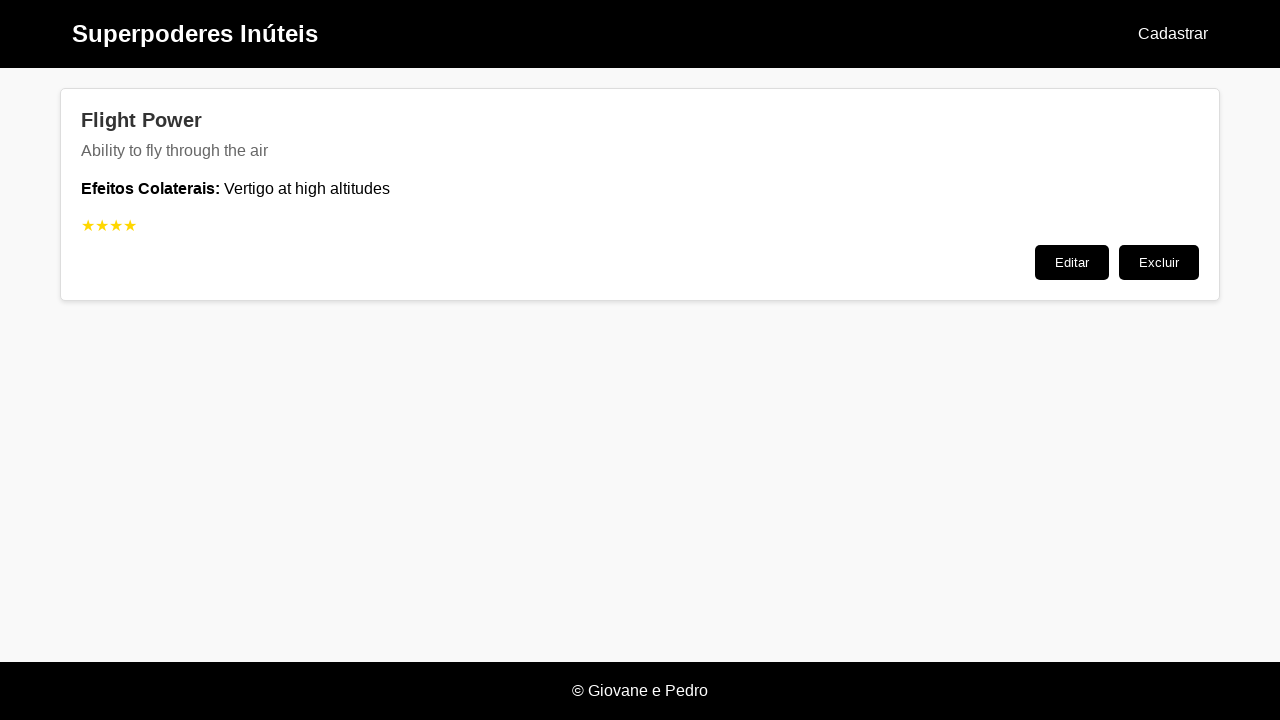

Clicked 'Editar' button on Flight Power card (second edit) at (1072, 262) on .post:has(.post-title:has-text('Flight Power')) >> text=Editar
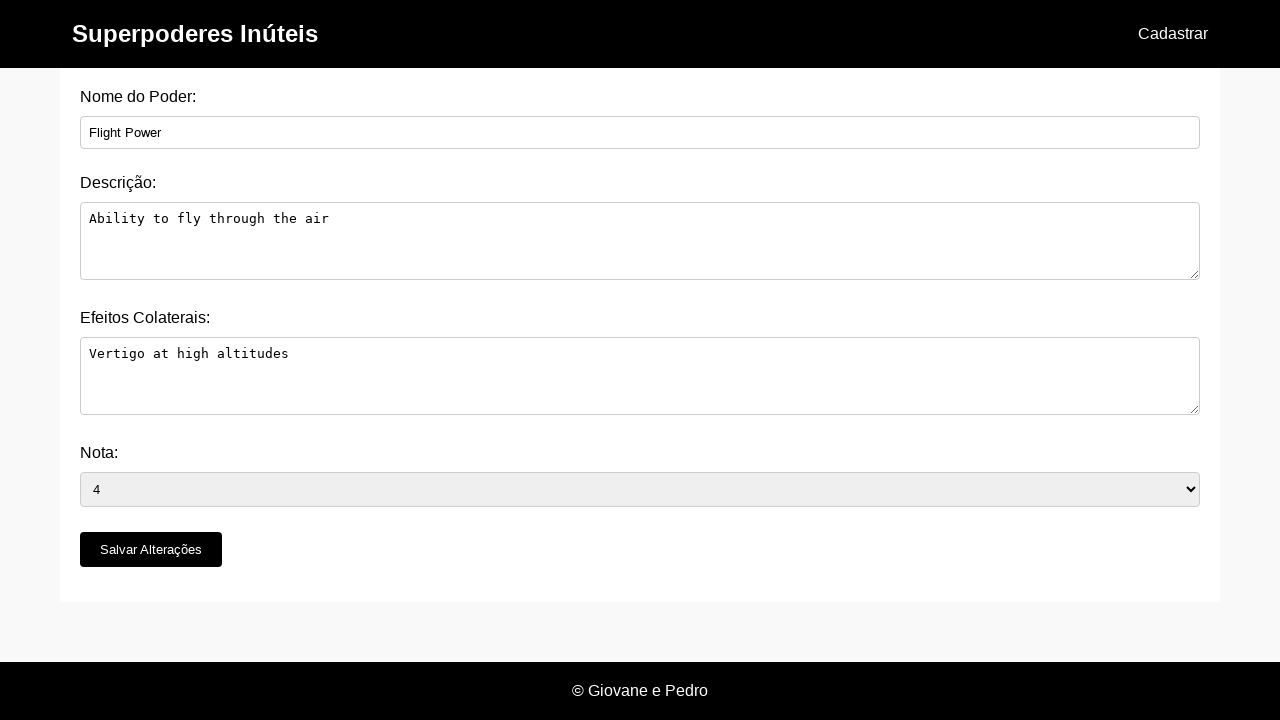

Edit form loaded again with nota field visible
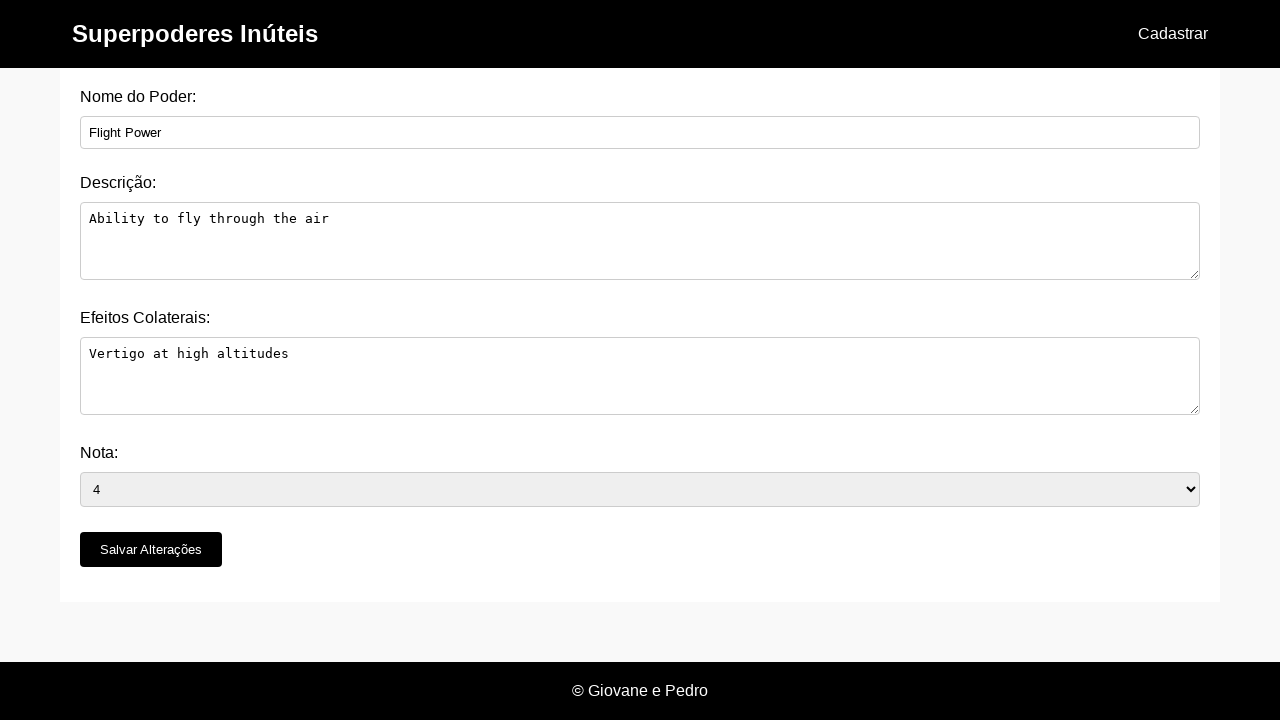

Changed power rating to 5 in second edit on #nota
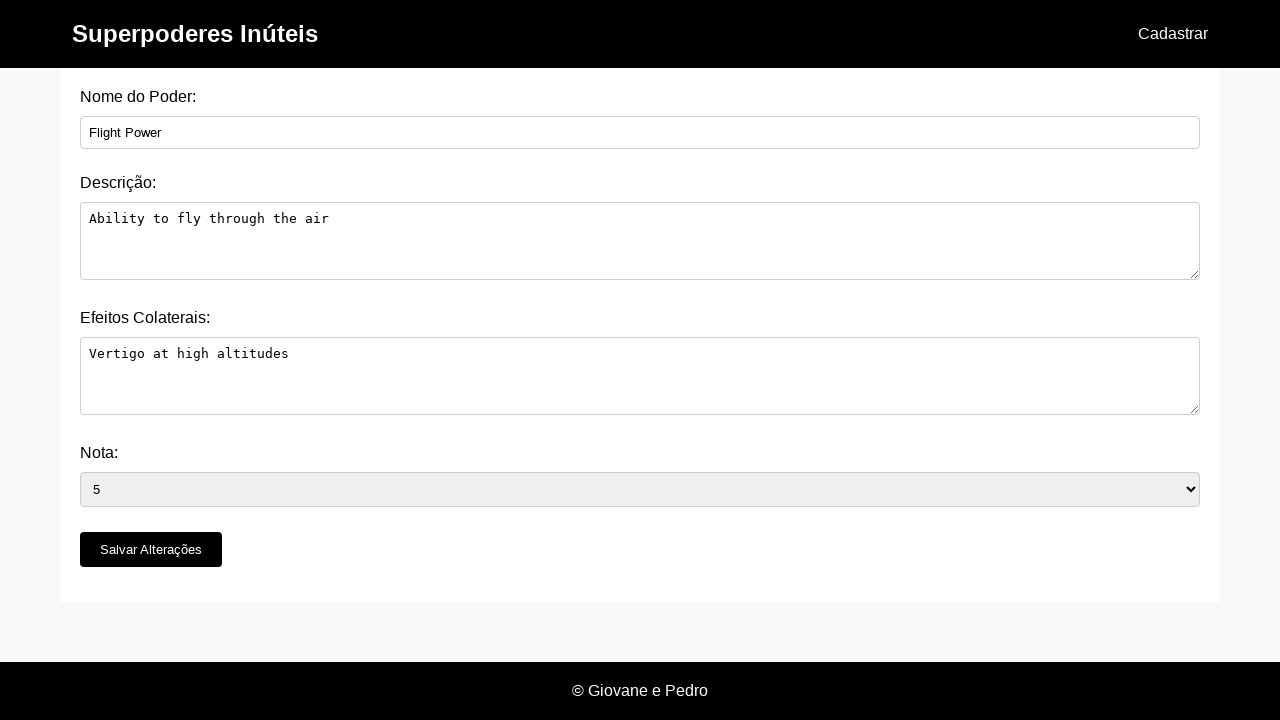

Clicked 'Salvar Alterações' to save second edit at (151, 550) on button:has-text('Salvar Alterações')
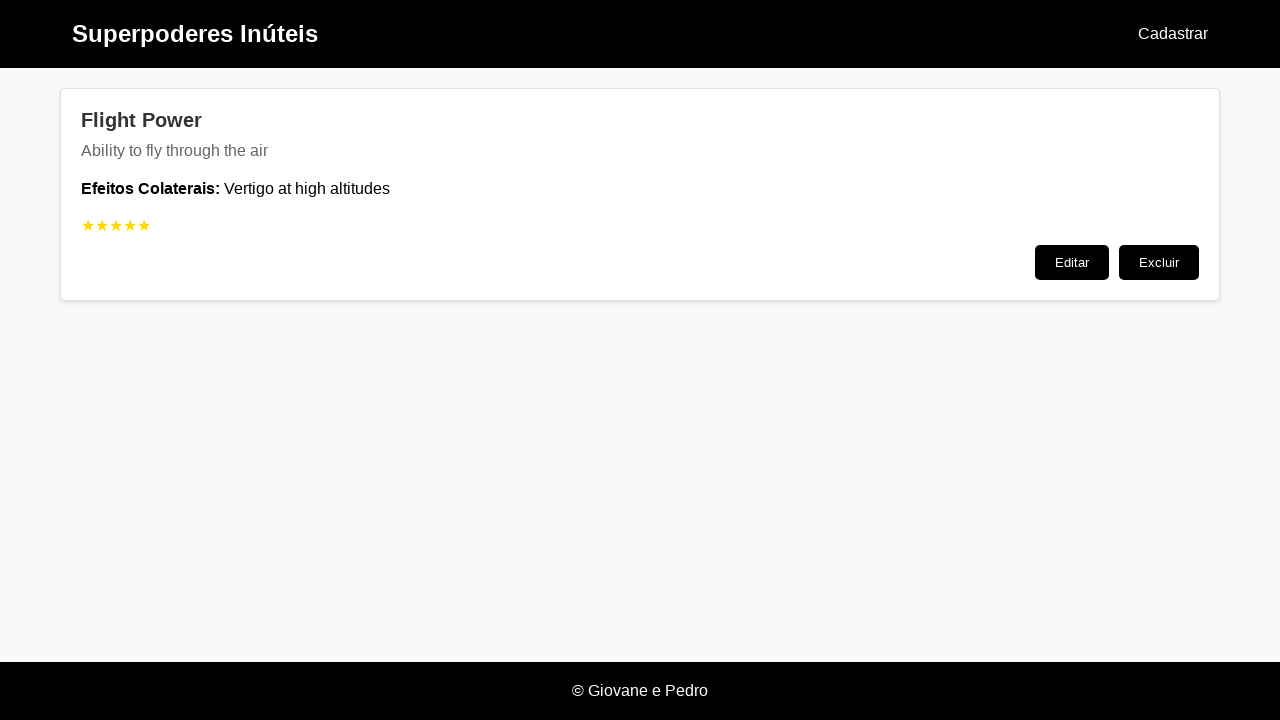

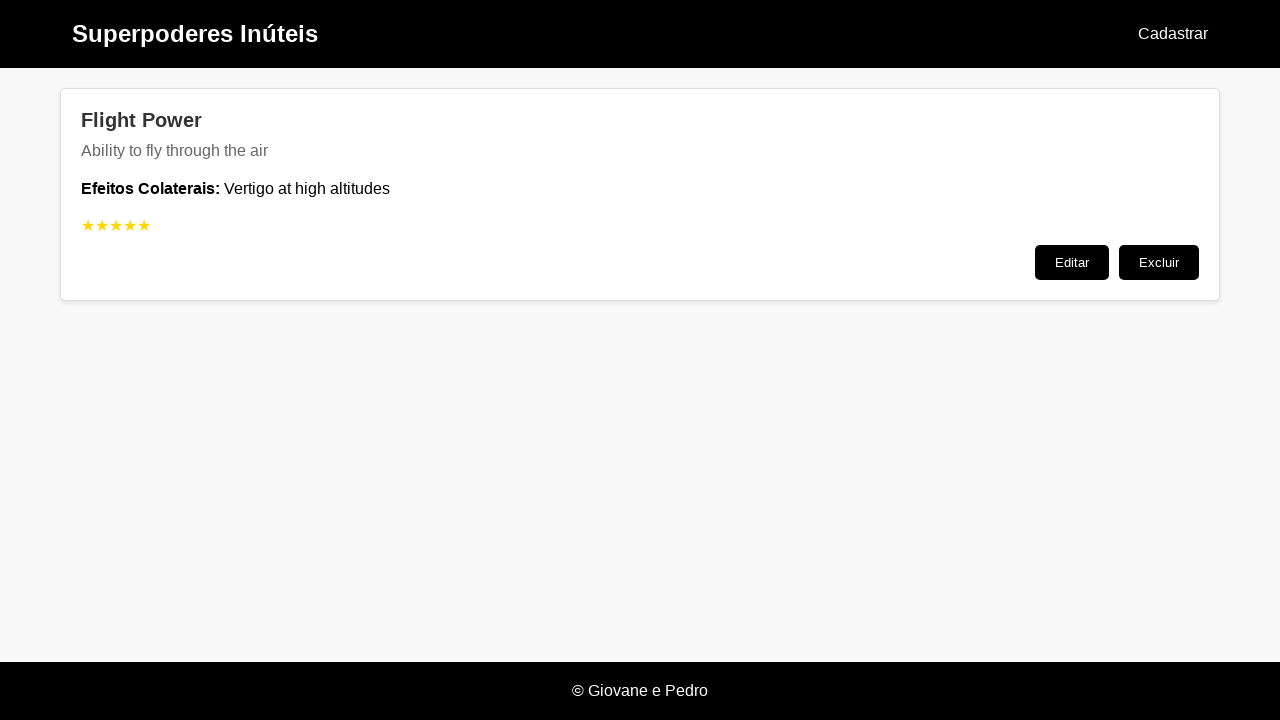